Navigates to OrangeHRM demo login page and retrieves the page title

Starting URL: https://opensource-demo.orangehrmlive.com/web/index.php/auth/login

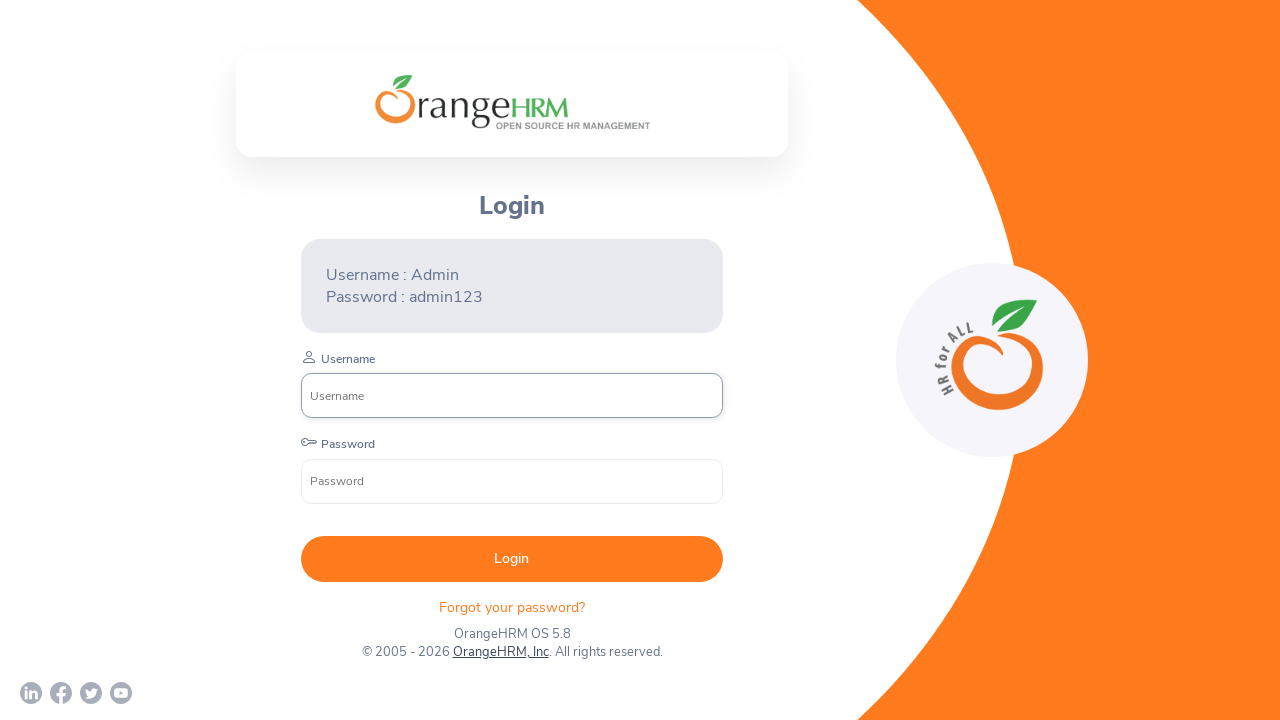

Navigated to OrangeHRM demo login page
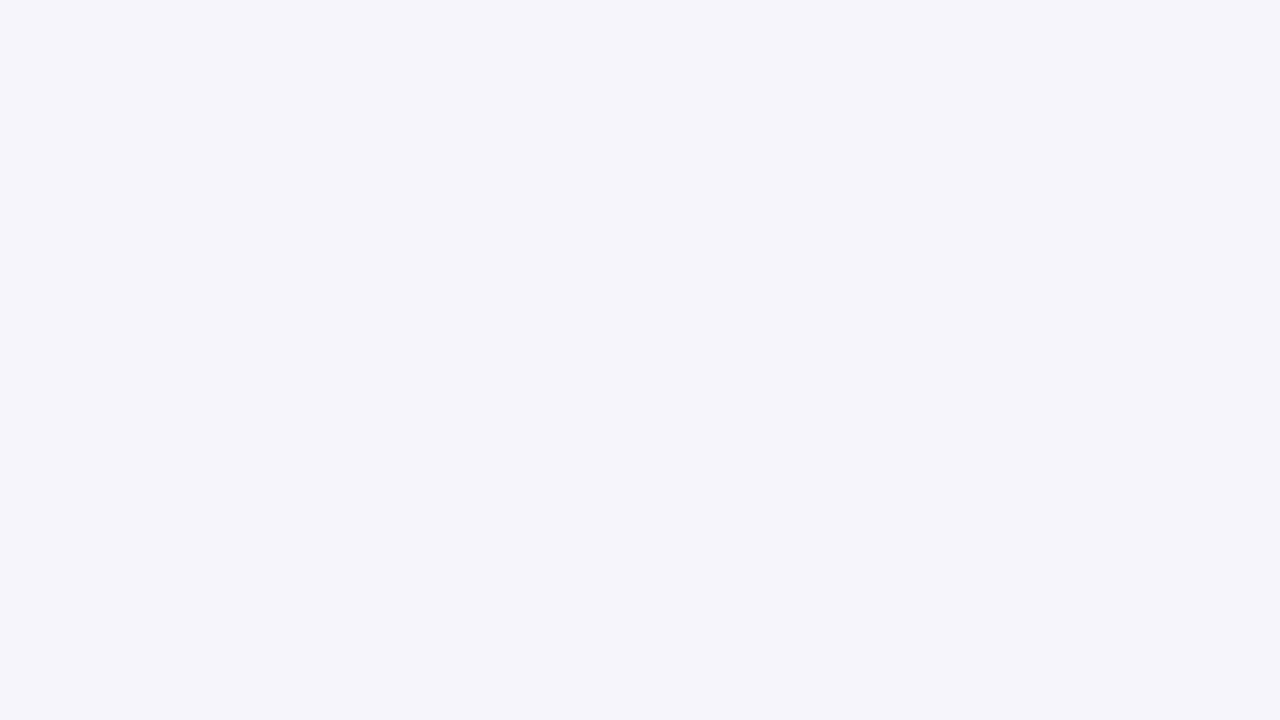

Retrieved page title: OrangeHRM
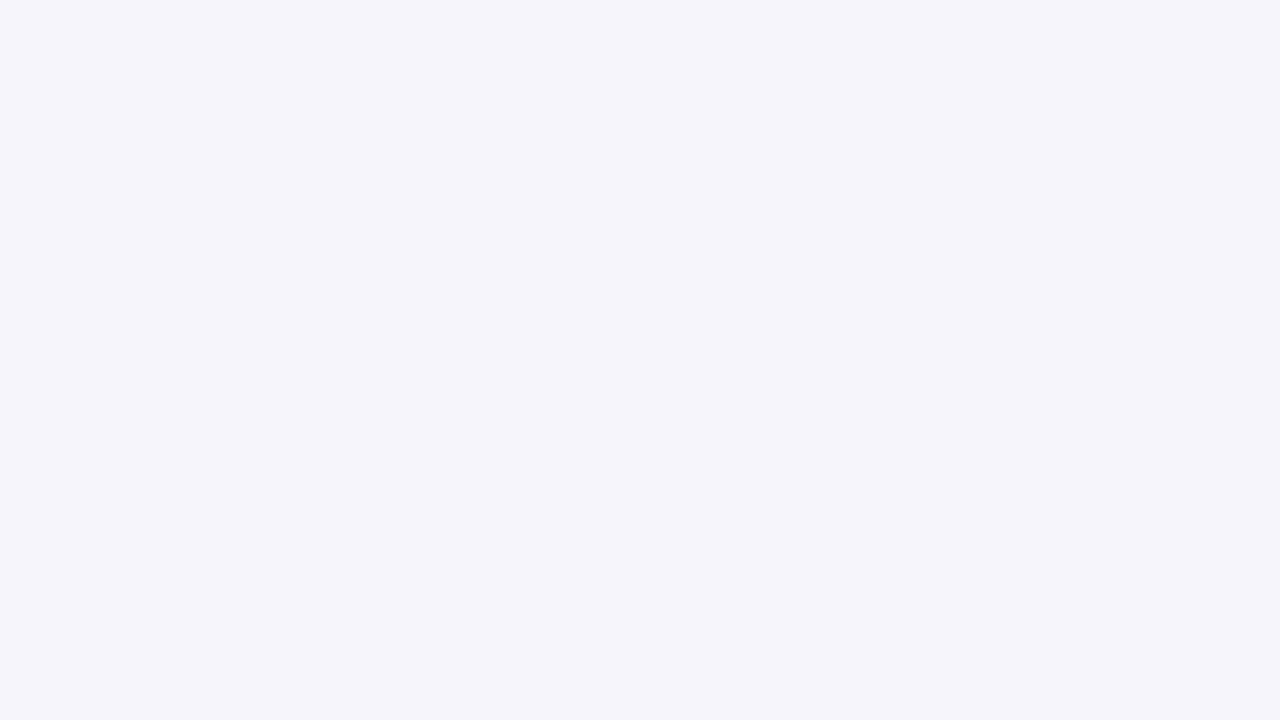

Printed page title to console
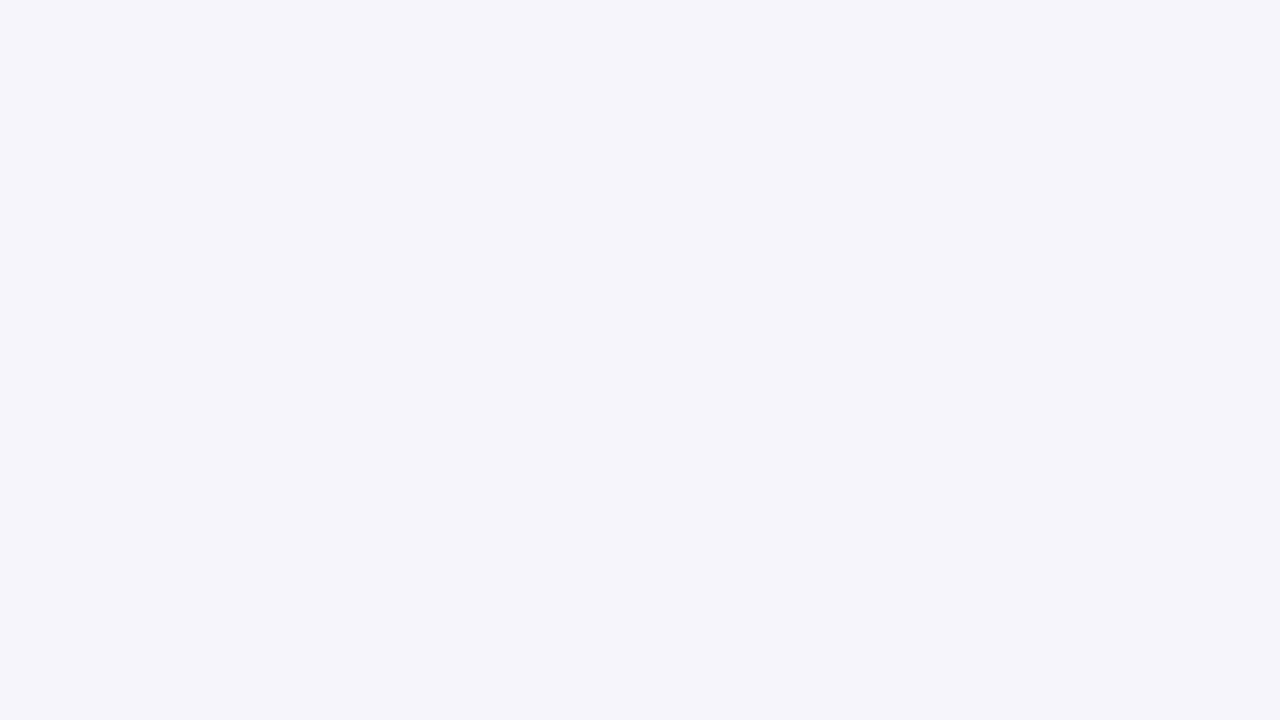

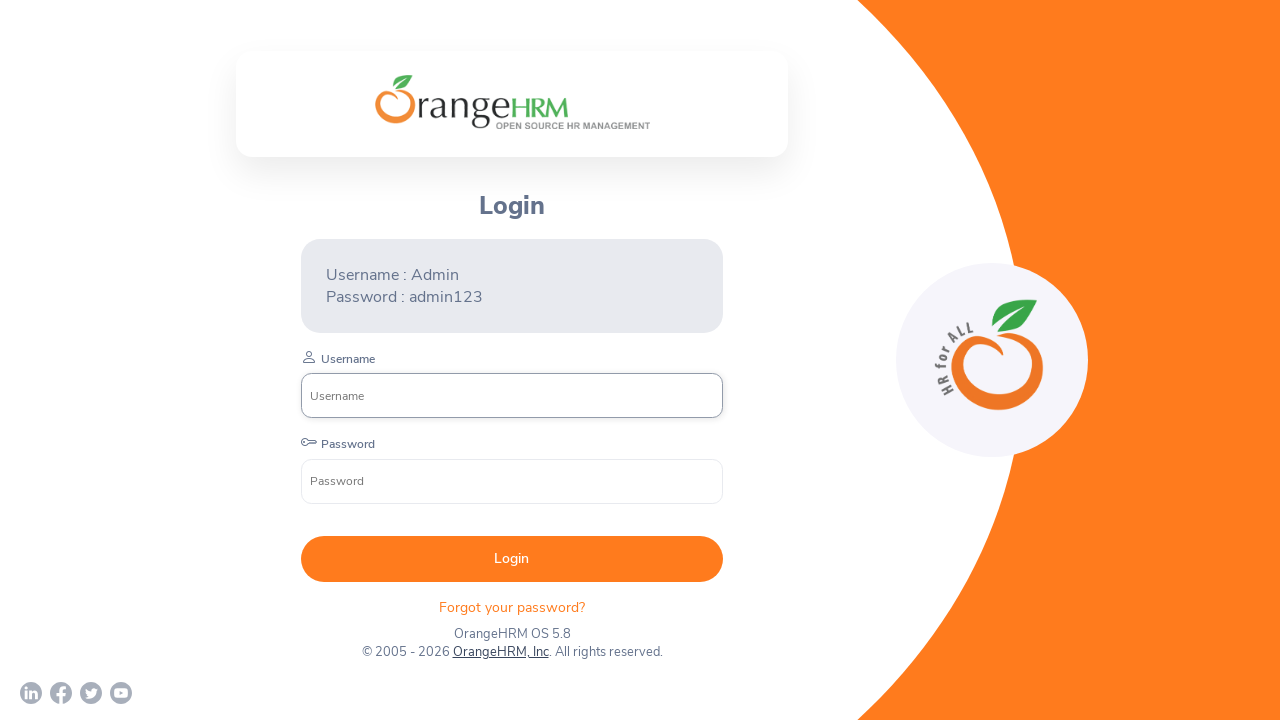